Tests browser back button navigation between filter views (All, Active, Completed)

Starting URL: https://demo.playwright.dev/todomvc

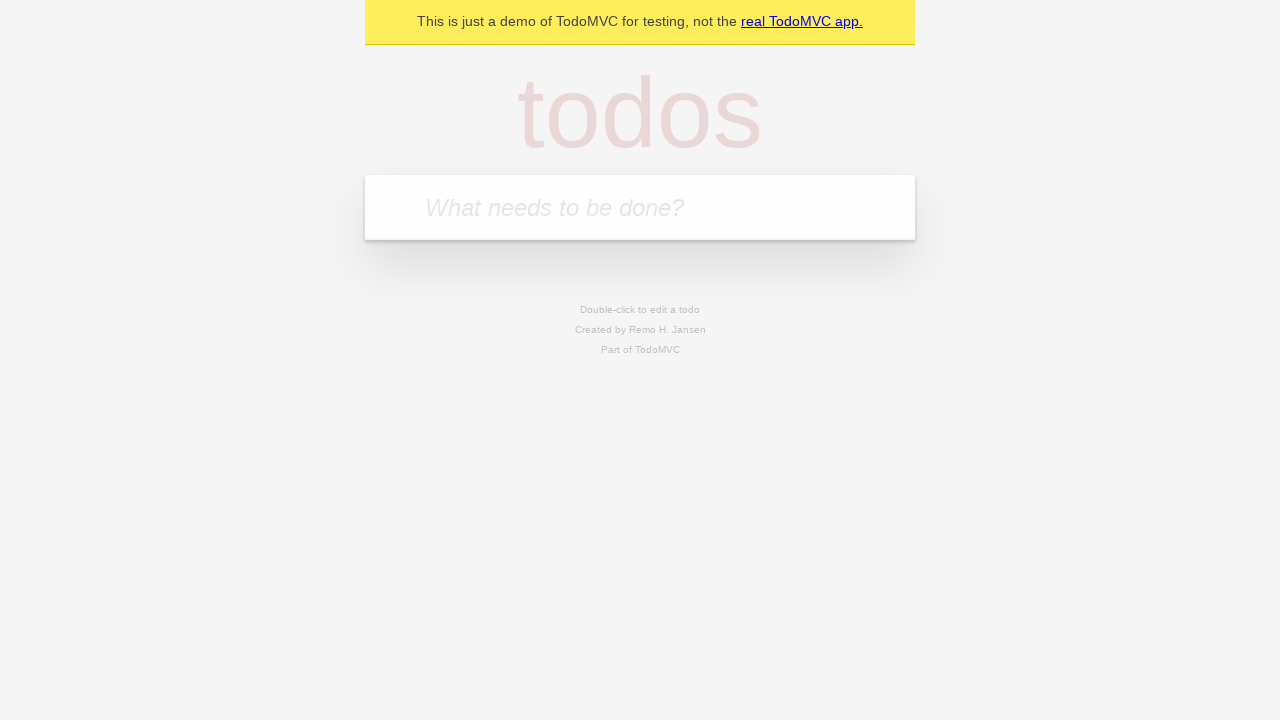

Navigated to TodoMVC demo application
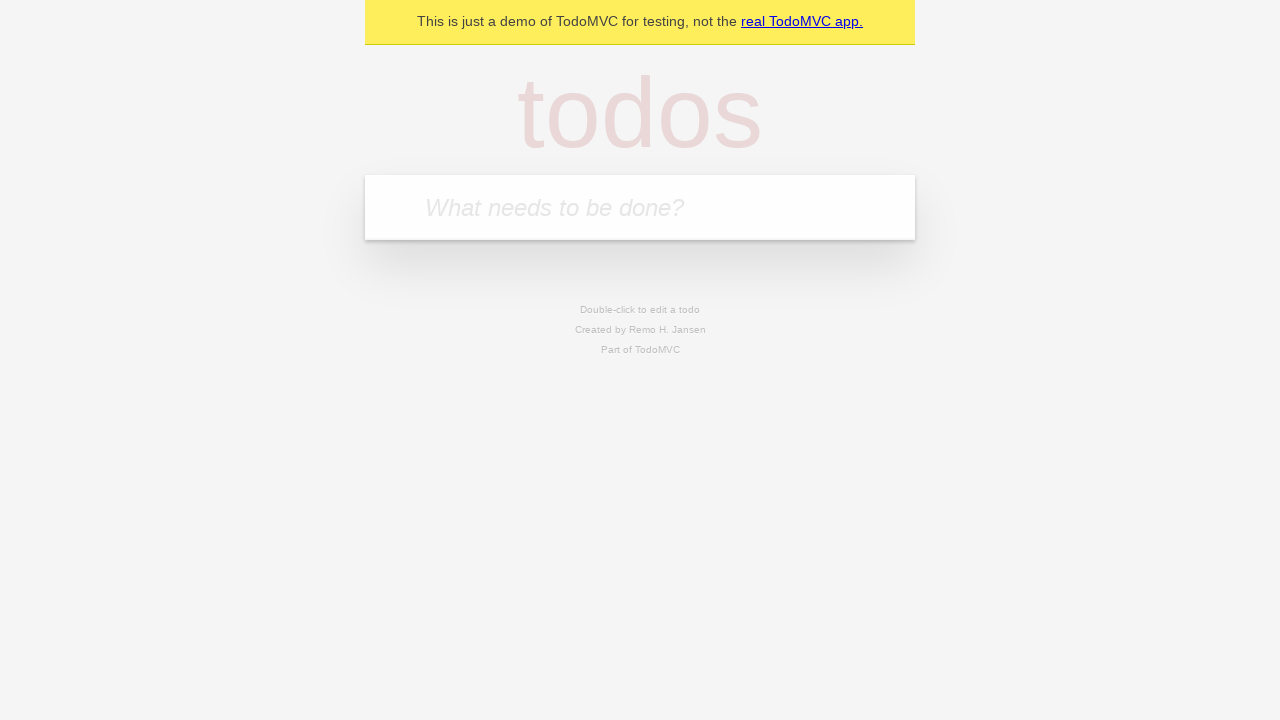

Located the todo input field
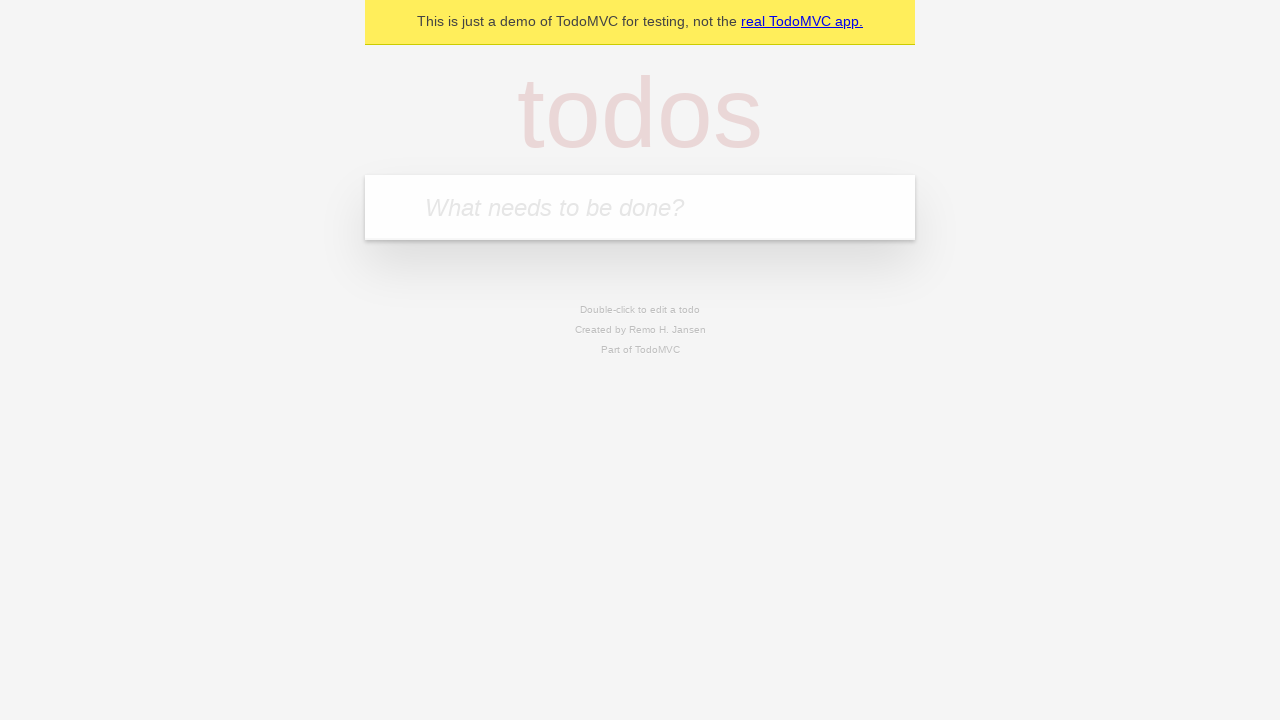

Filled todo input with 'buy some cheese' on internal:attr=[placeholder="What needs to be done?"i]
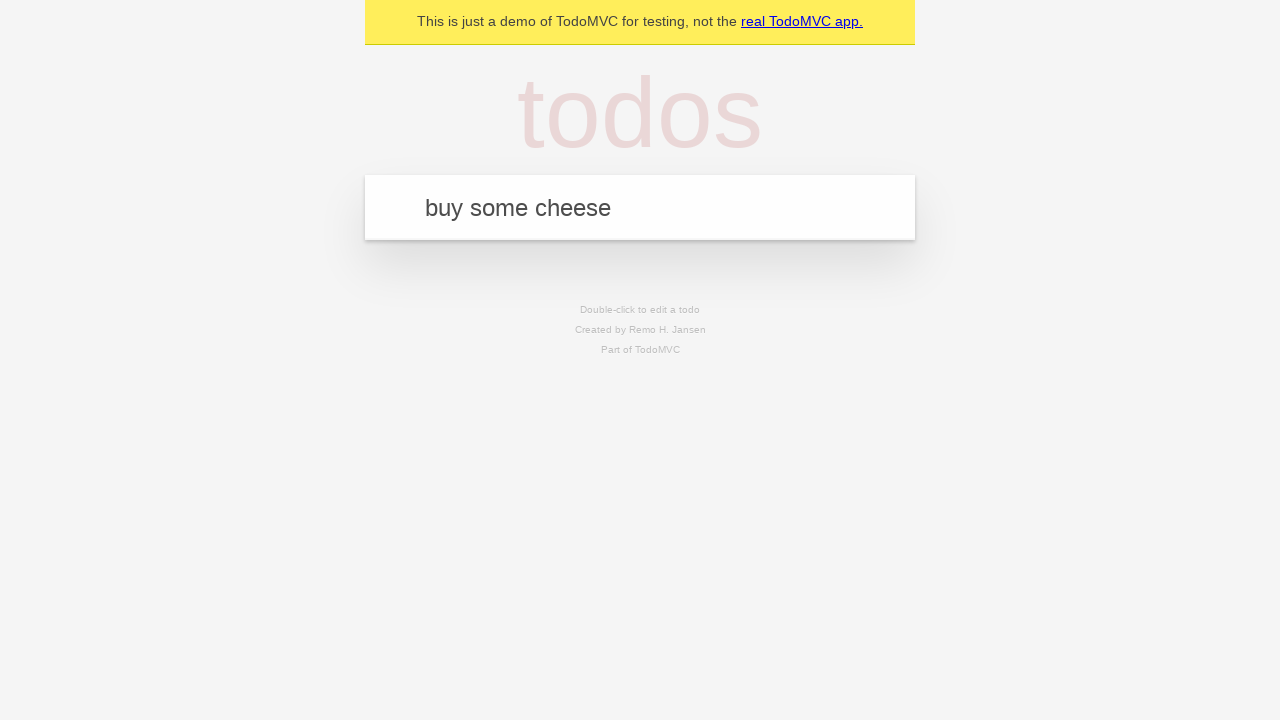

Pressed Enter to create todo 'buy some cheese' on internal:attr=[placeholder="What needs to be done?"i]
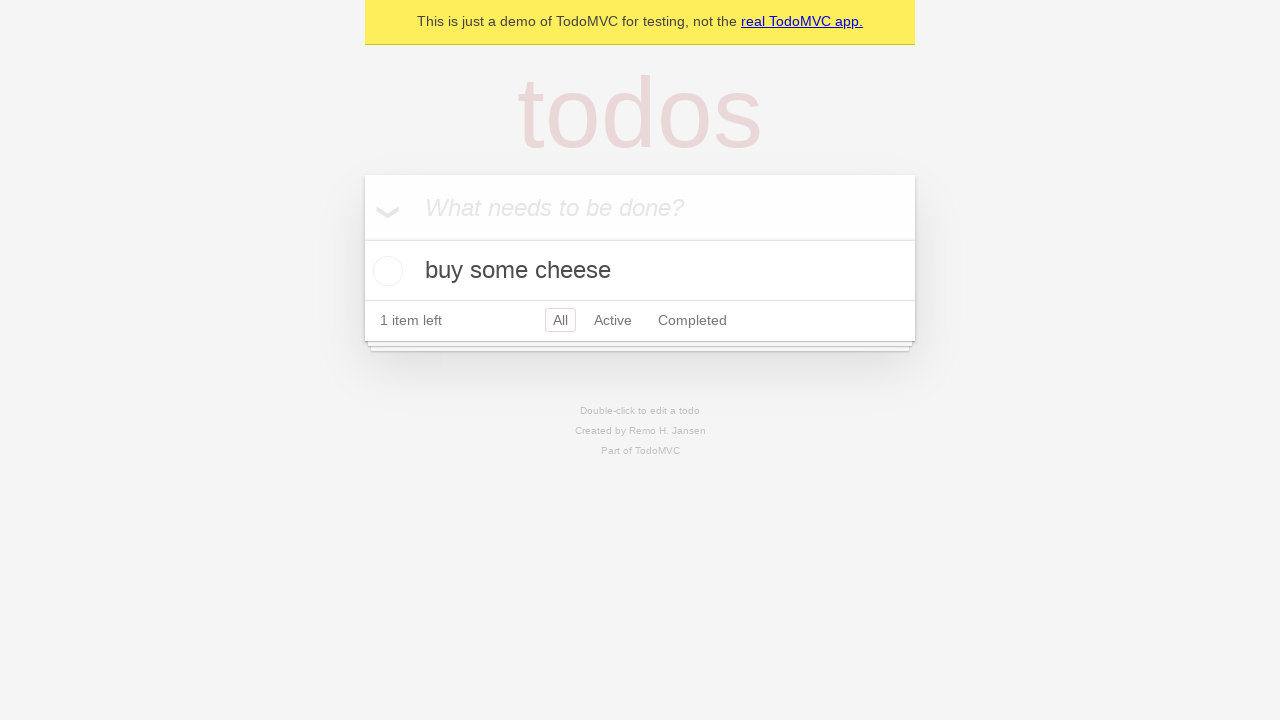

Filled todo input with 'feed the cat' on internal:attr=[placeholder="What needs to be done?"i]
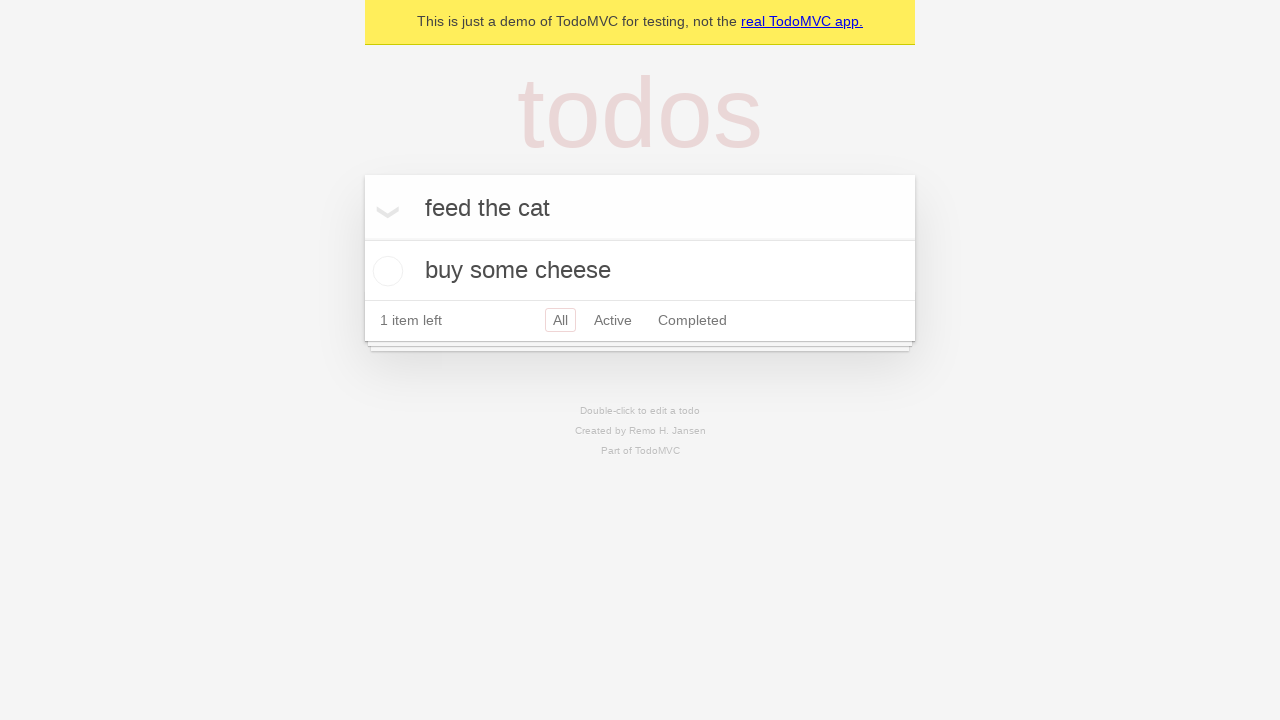

Pressed Enter to create todo 'feed the cat' on internal:attr=[placeholder="What needs to be done?"i]
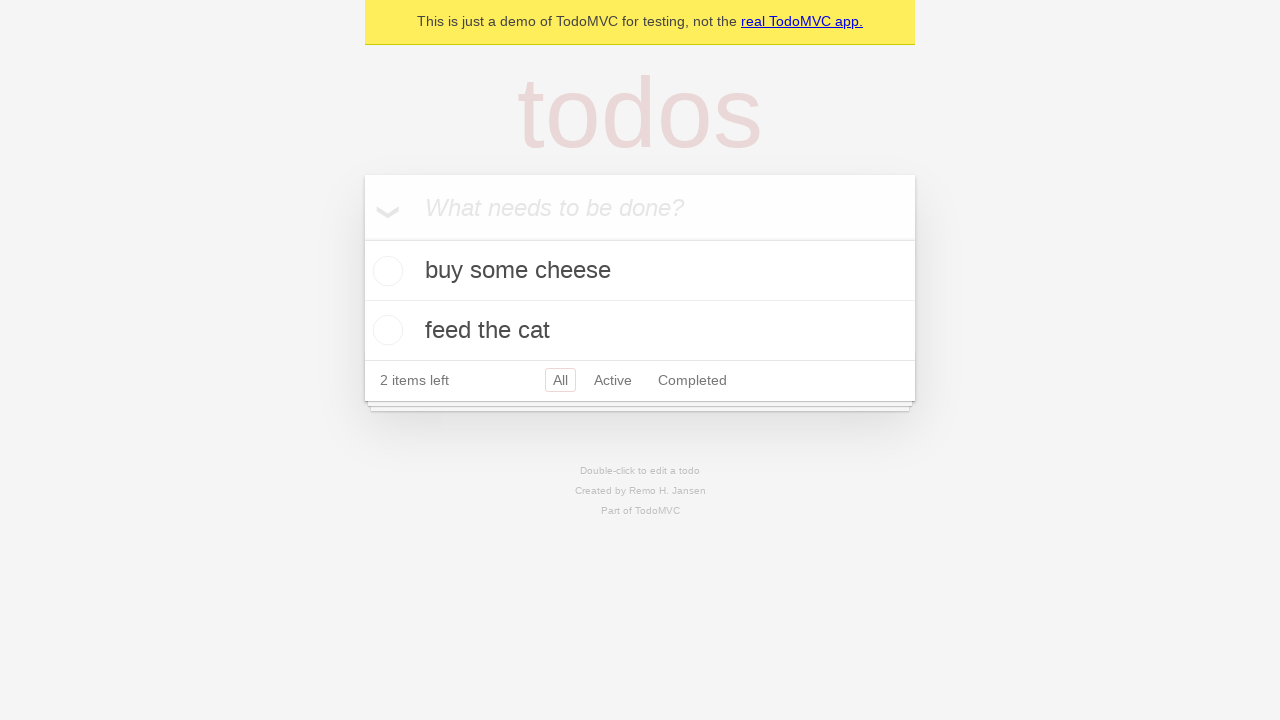

Filled todo input with 'book a doctors appointment' on internal:attr=[placeholder="What needs to be done?"i]
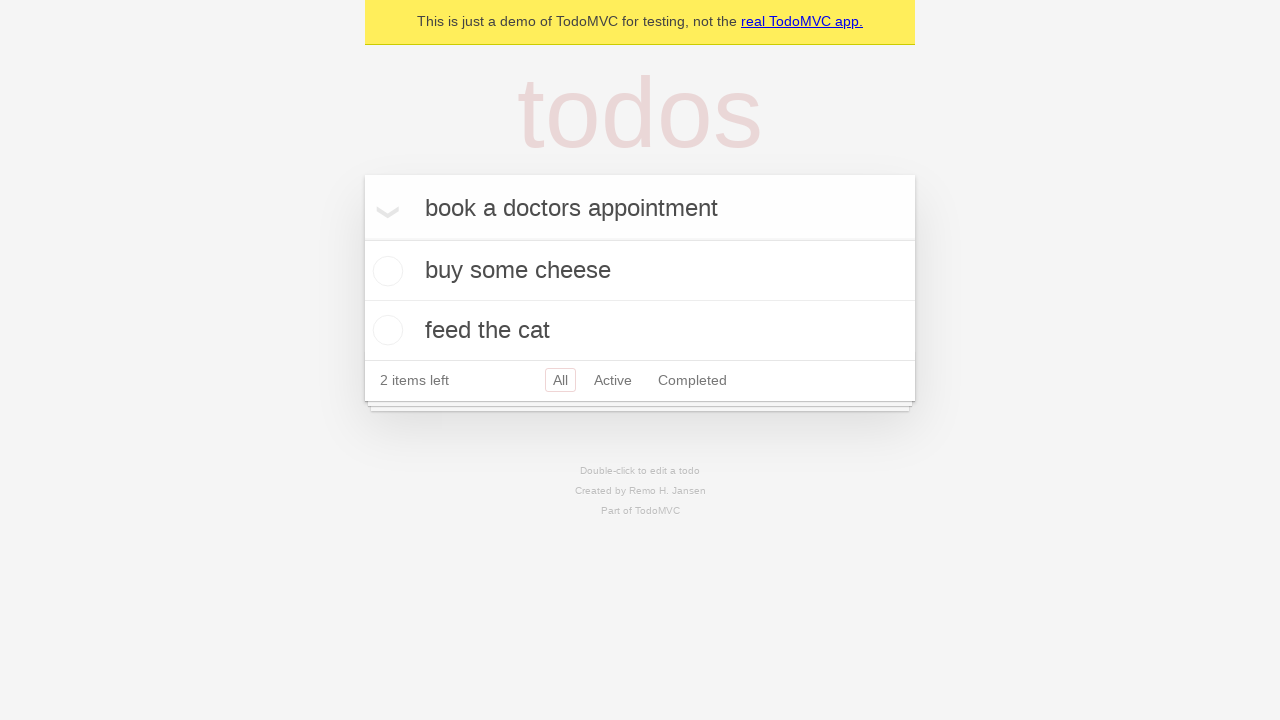

Pressed Enter to create todo 'book a doctors appointment' on internal:attr=[placeholder="What needs to be done?"i]
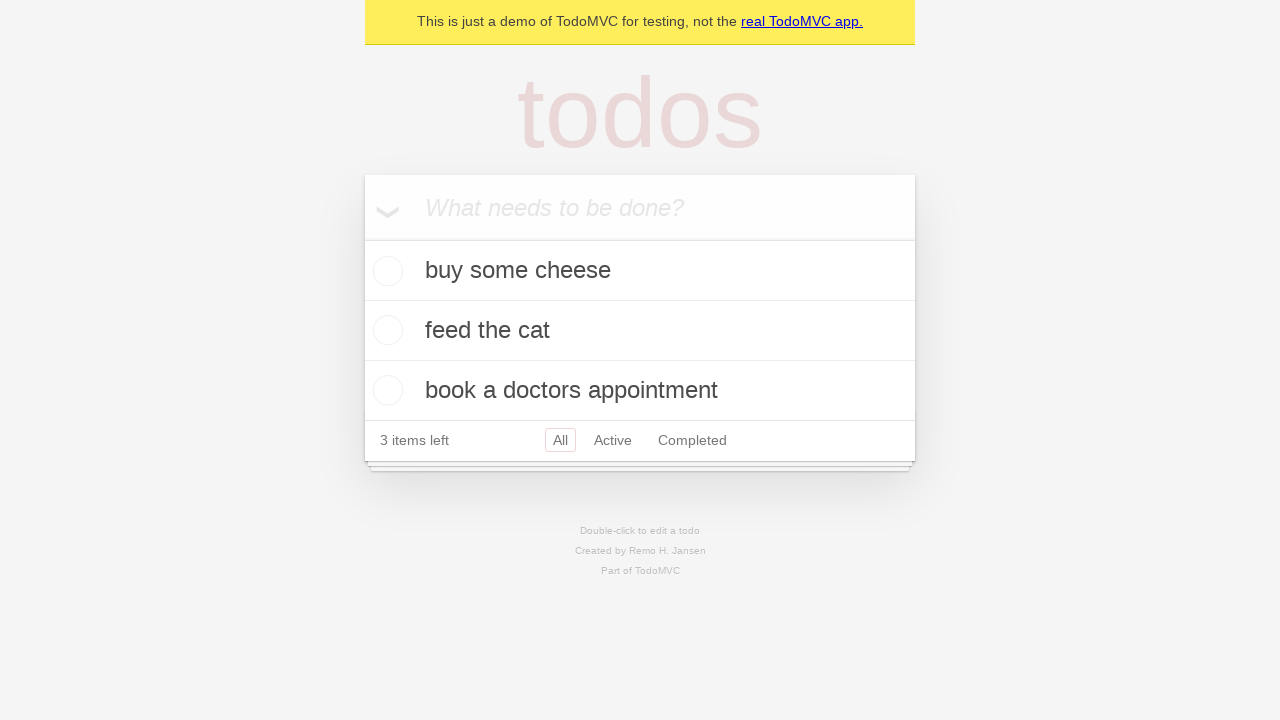

Checked the second todo item ('feed the cat') at (385, 330) on internal:testid=[data-testid="todo-item"s] >> nth=1 >> internal:role=checkbox
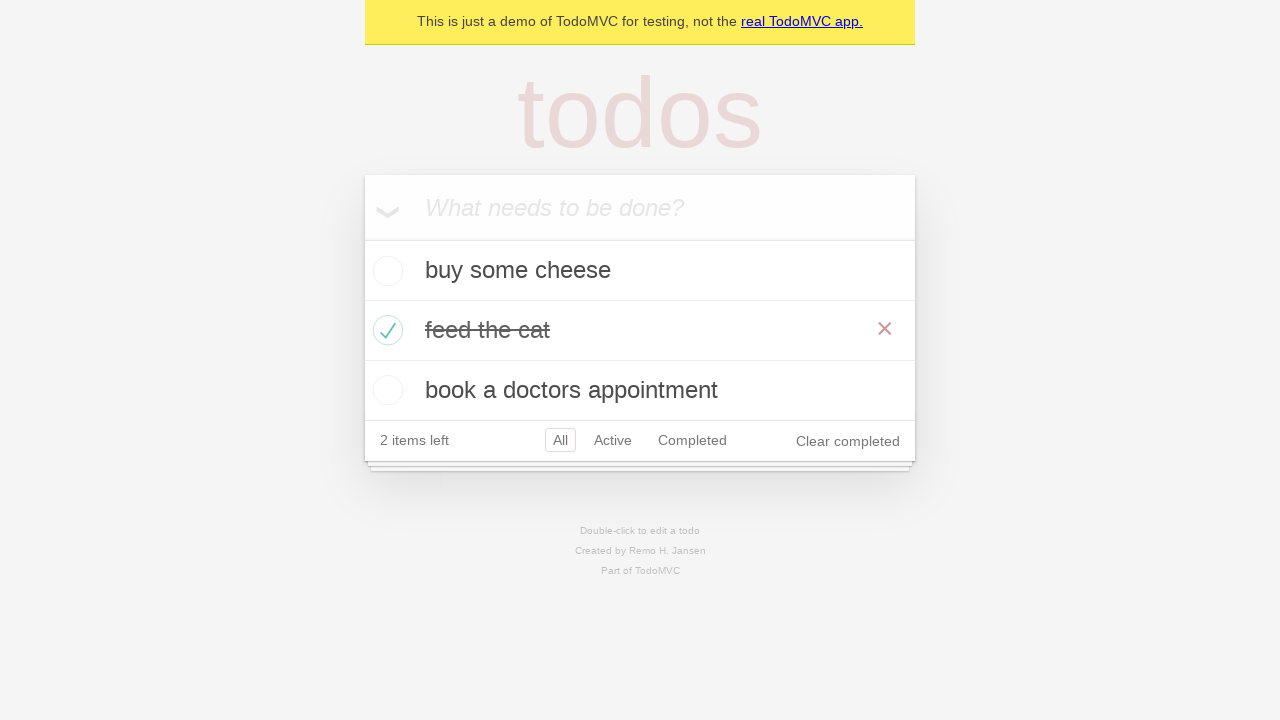

Clicked 'All' filter to show all todos at (560, 440) on internal:role=link[name="All"i]
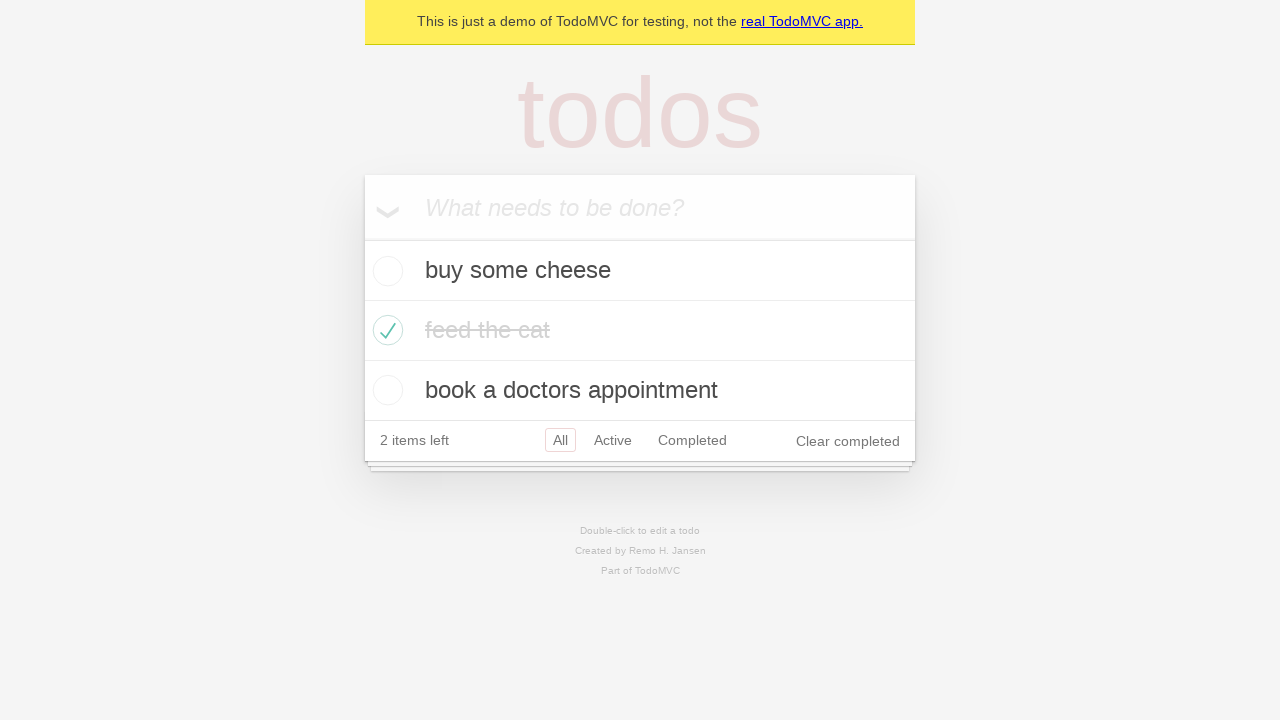

Clicked 'Active' filter to show incomplete todos at (613, 440) on internal:role=link[name="Active"i]
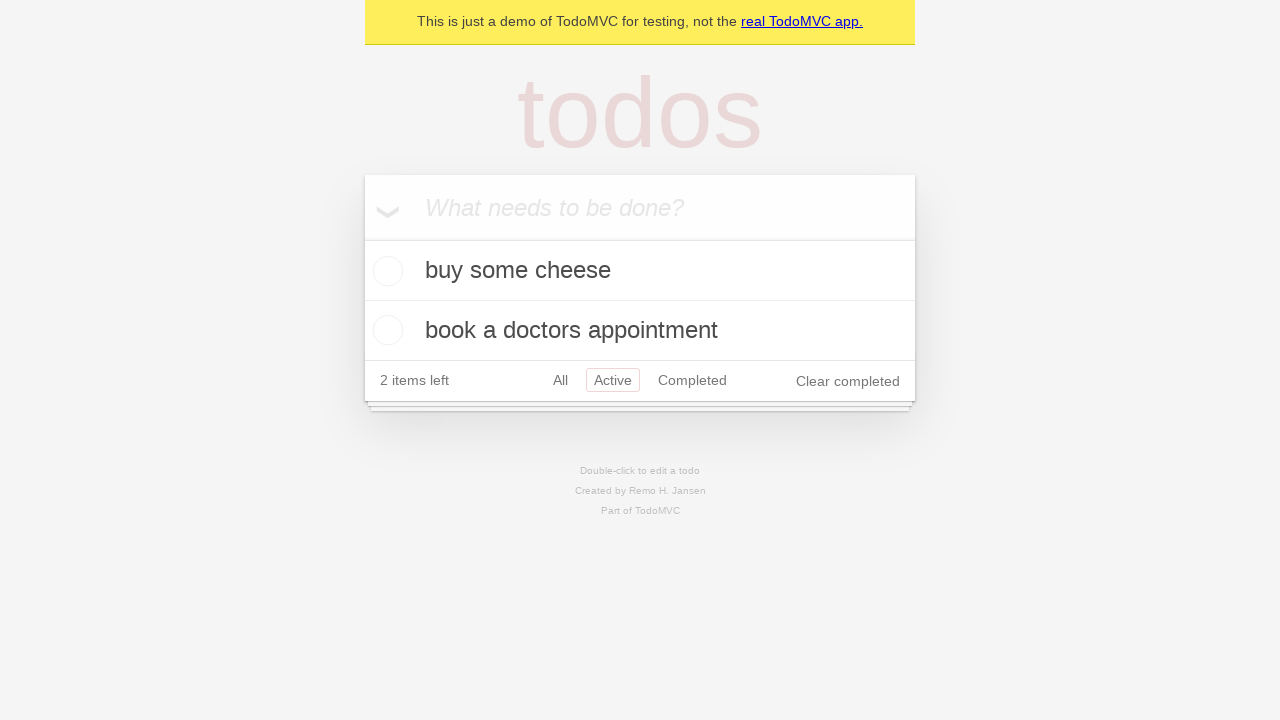

Clicked 'Completed' filter to show completed todos at (692, 380) on internal:role=link[name="Completed"i]
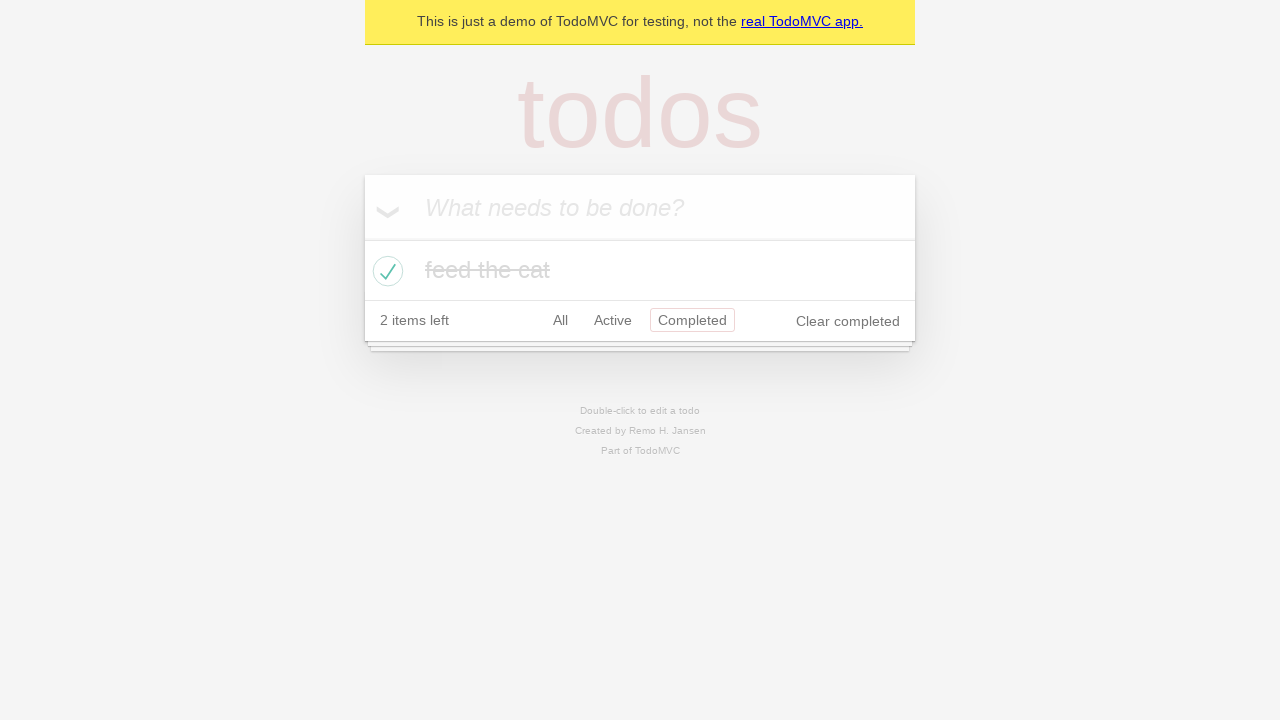

Navigated back using browser back button to 'Active' filter
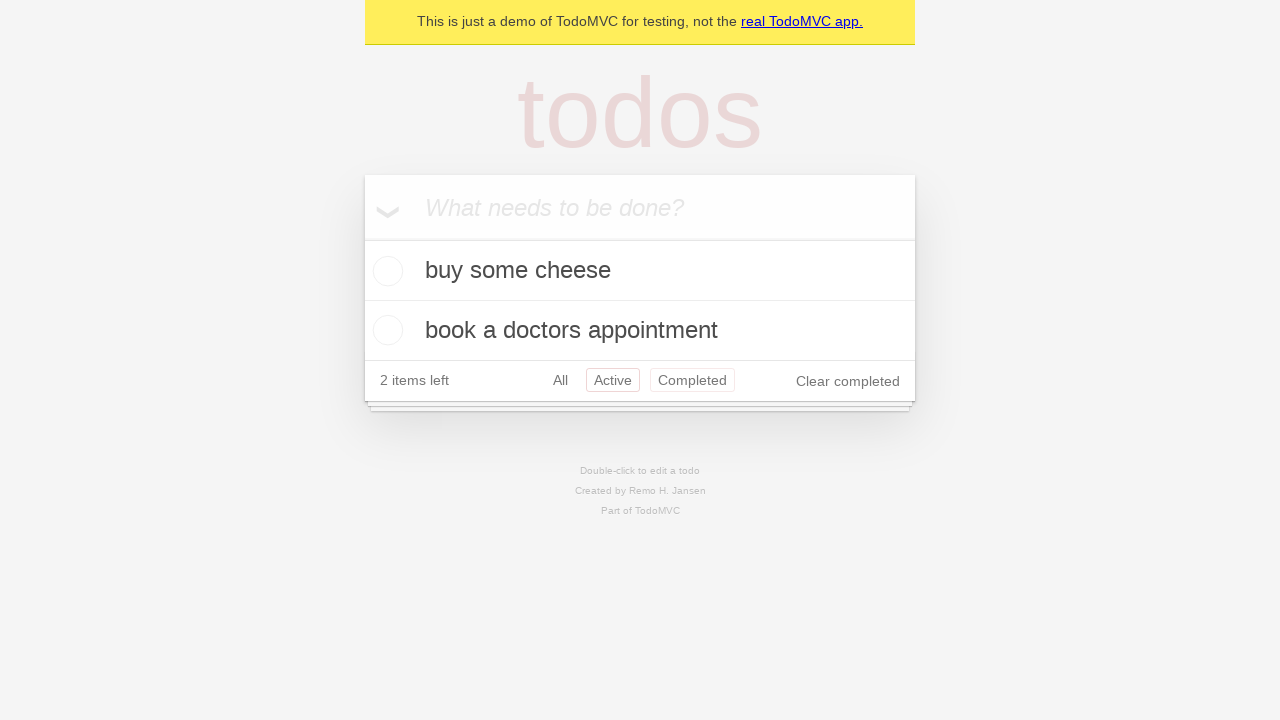

Navigated back using browser back button to 'All' filter
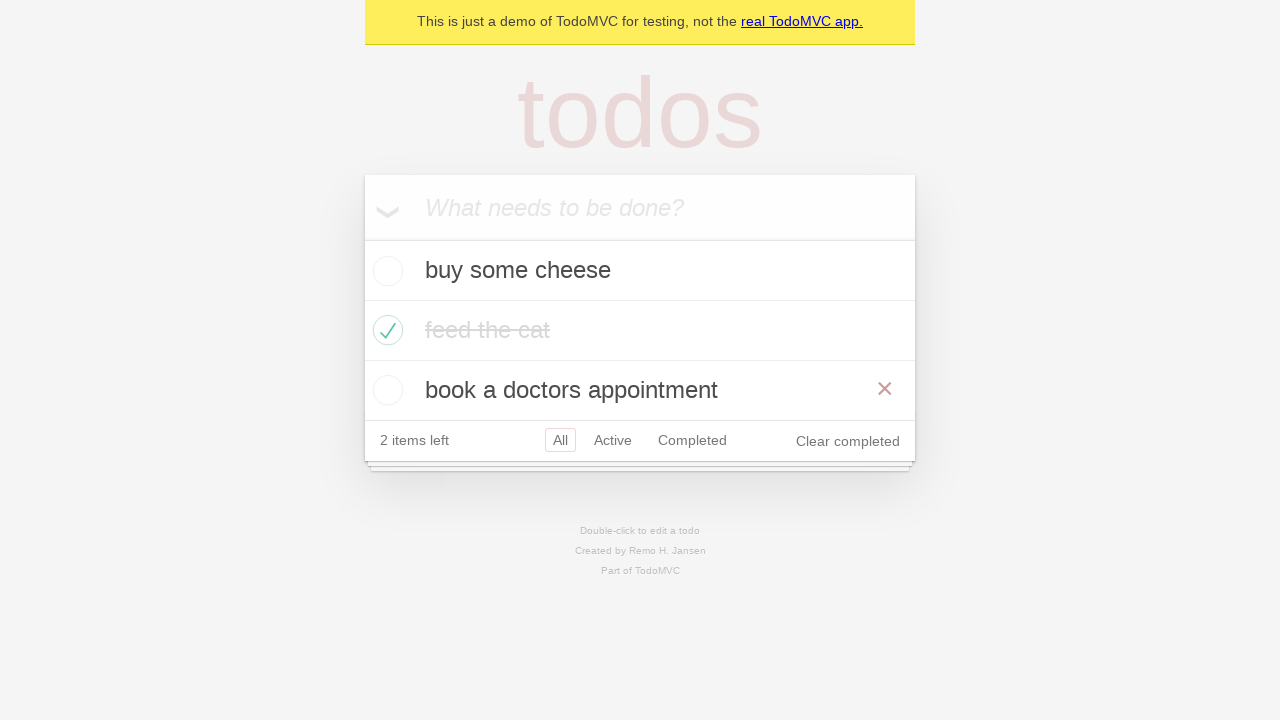

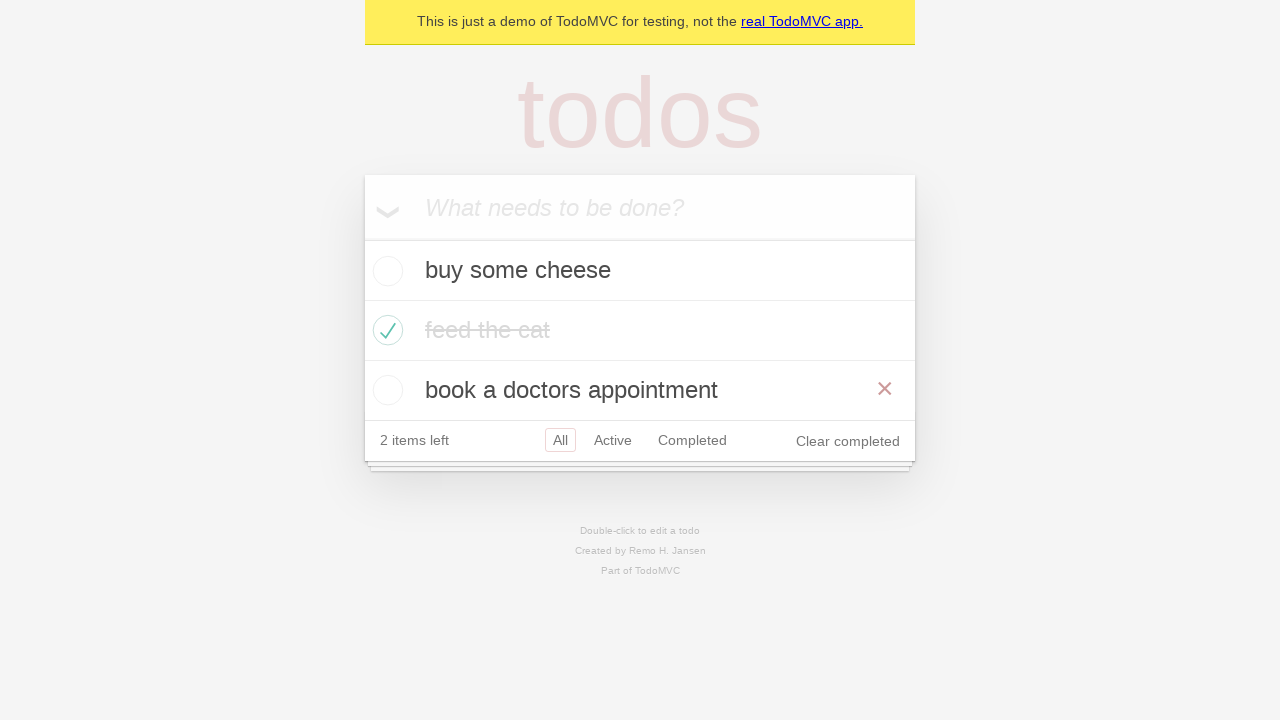